Tests window switching functionality by clicking a link that opens a new window, switching to it, then switching back to the main window

Starting URL: https://the-internet.herokuapp.com/windows

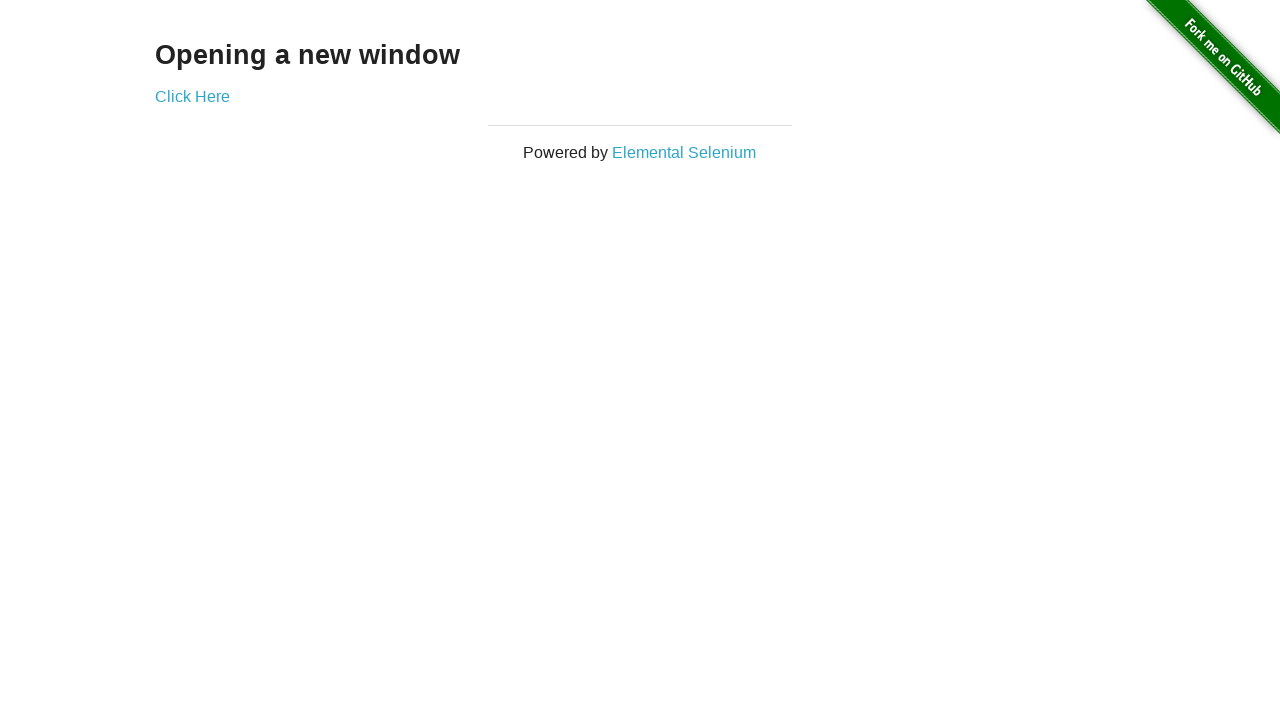

Clicked link to open new window at (192, 96) on xpath=//a[contains(text(),'Click Here')]
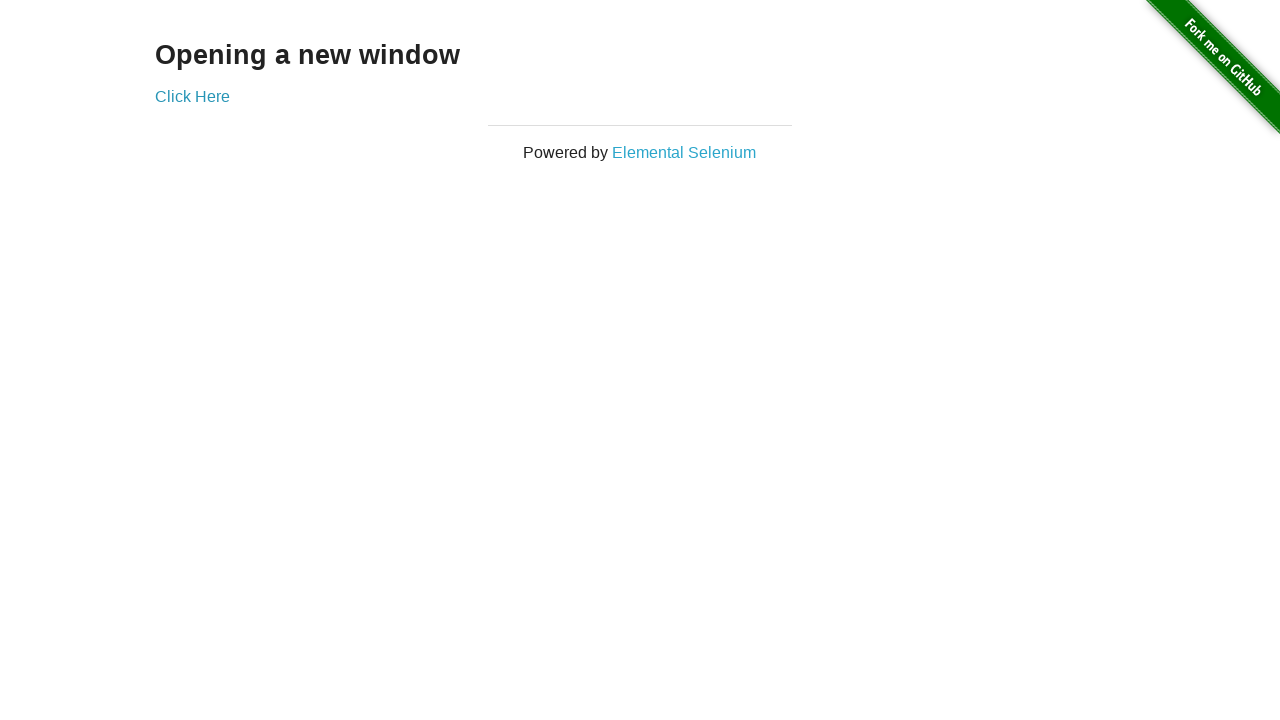

New window opened and captured
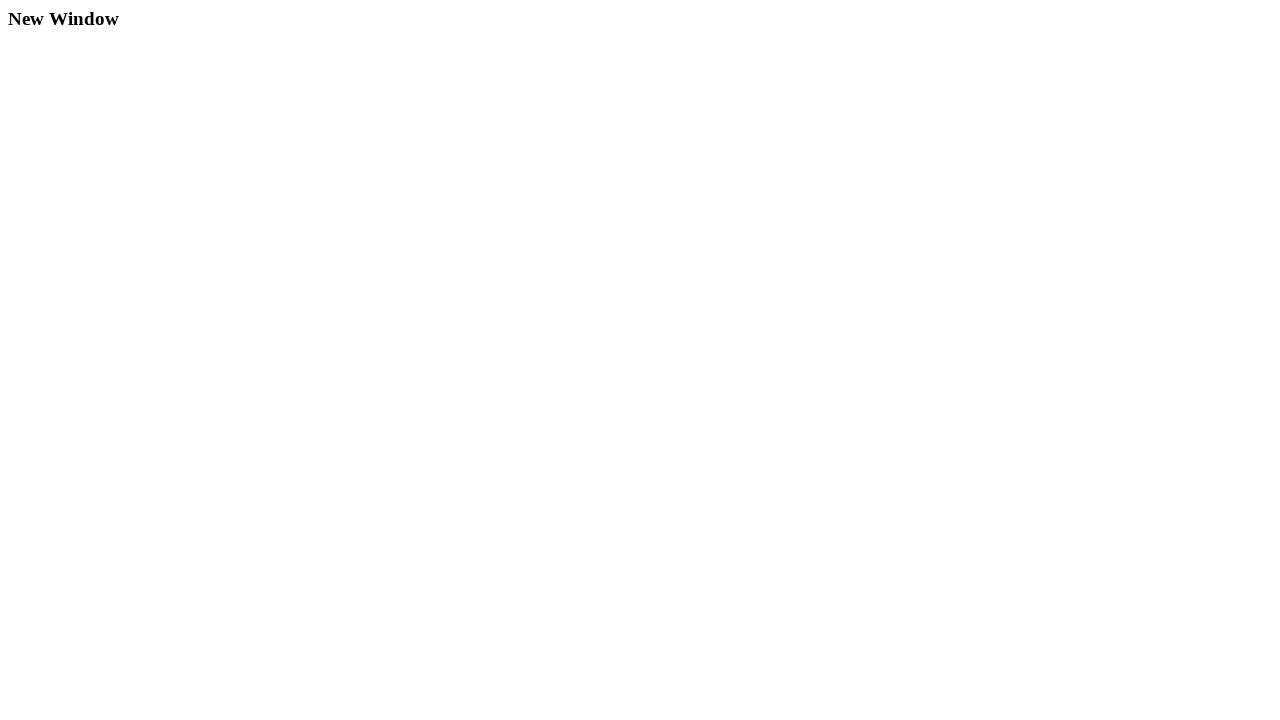

New page loaded completely
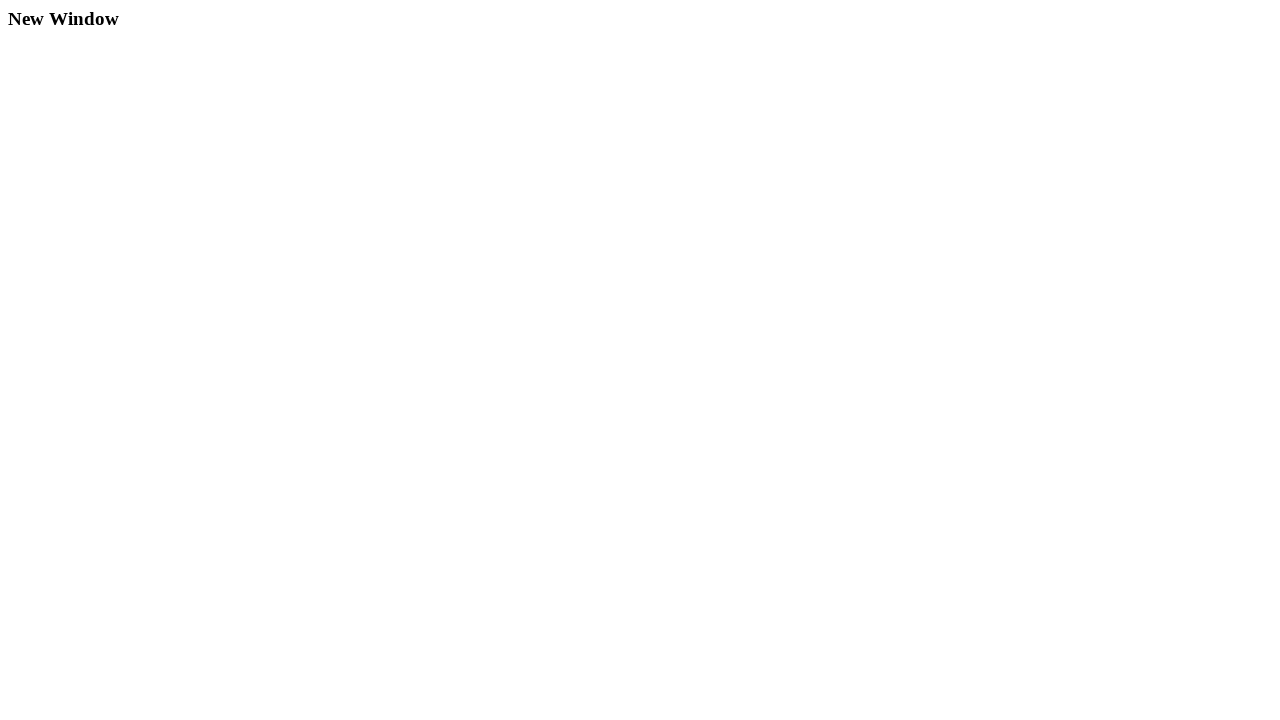

Retrieved new window title: 'New Window'
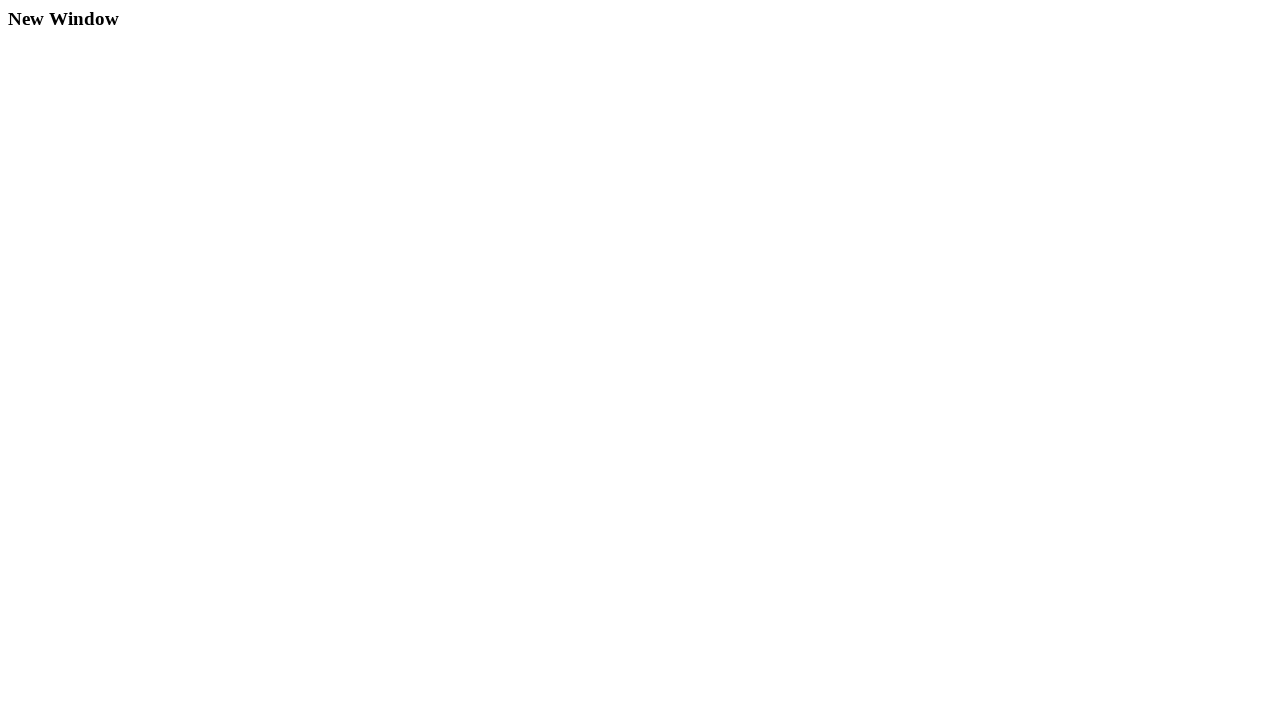

Retrieved main window title: 'The Internet'
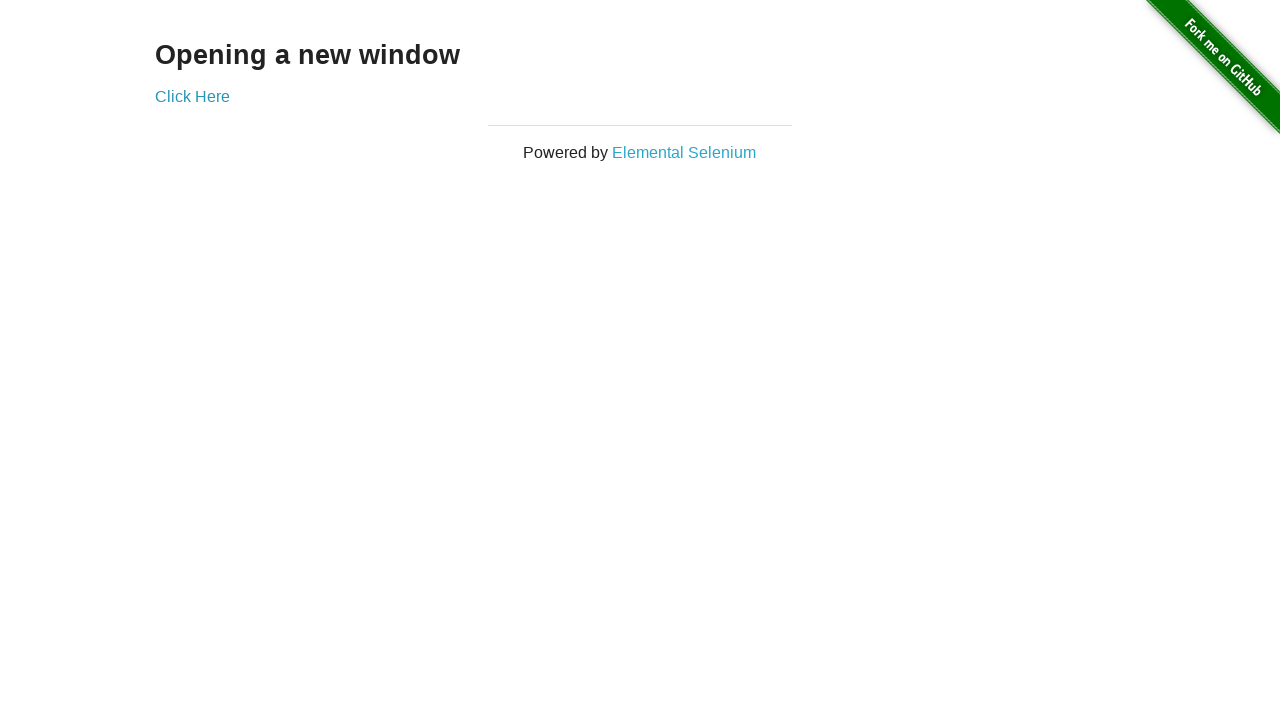

Closed new window, switched back to main window
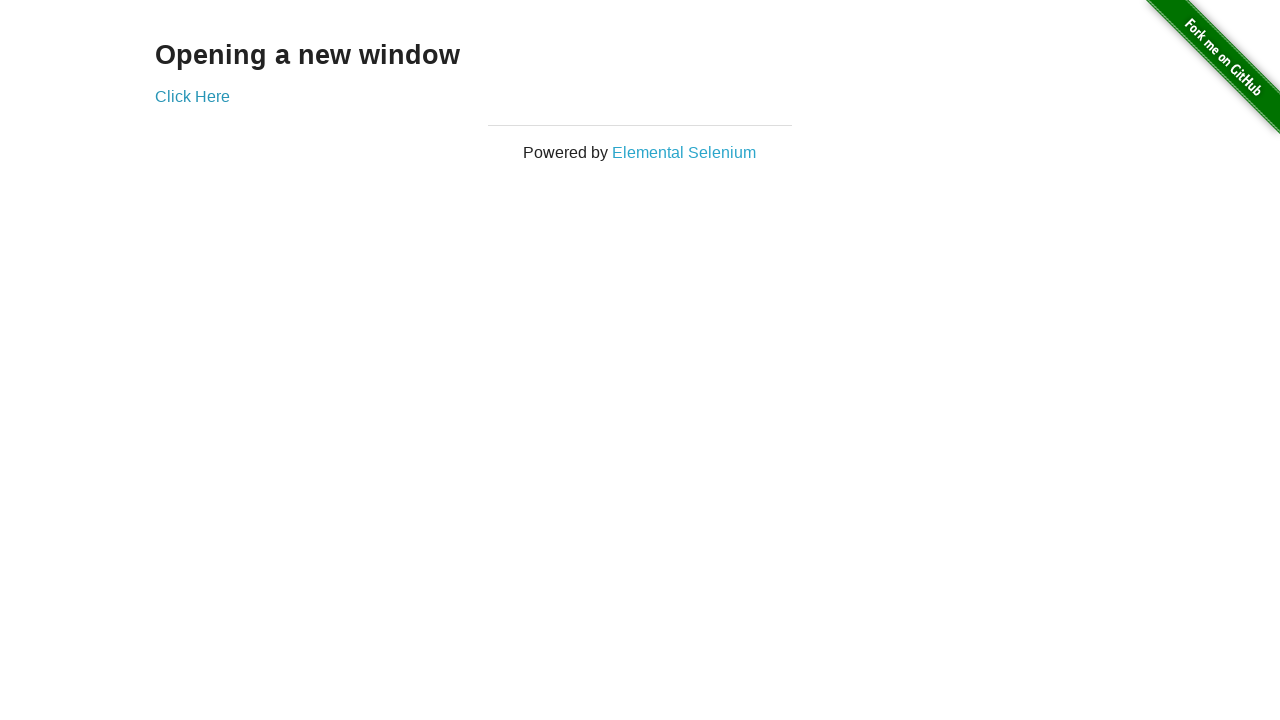

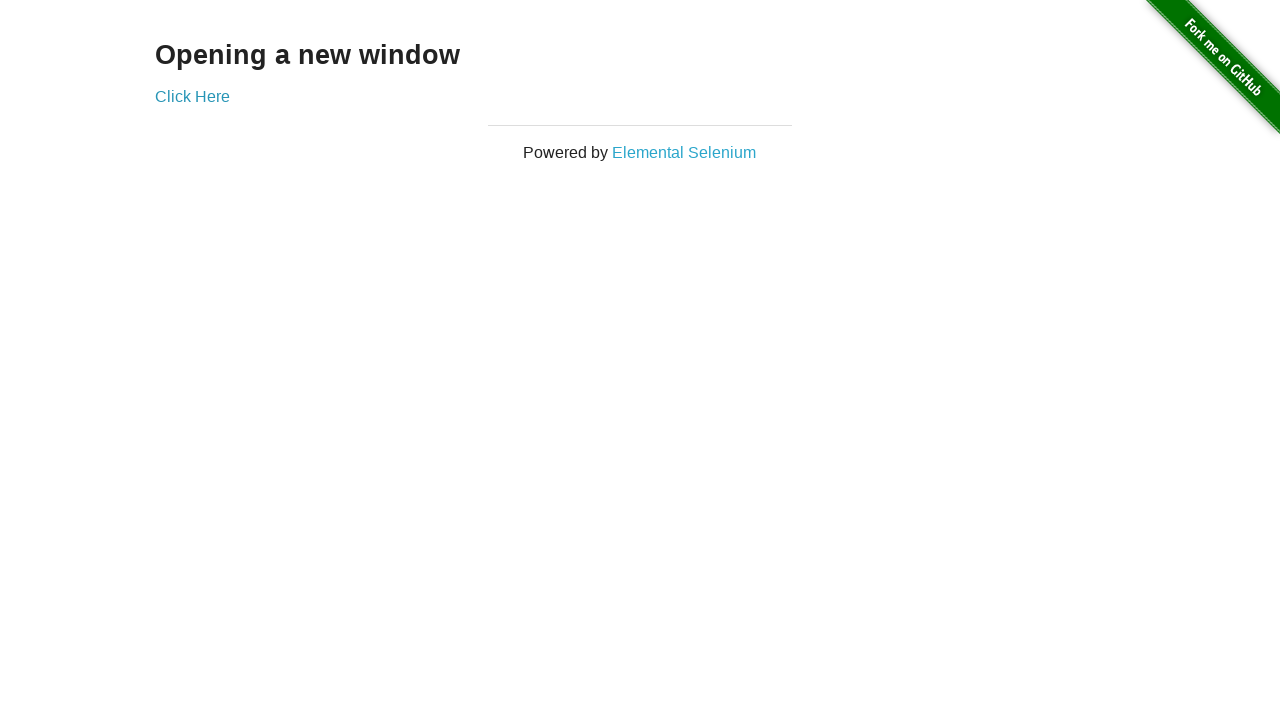